Navigates to OrangeHRM 30-day trial page and verifies that the submit button element is present by checking its CSS properties

Starting URL: https://www.orangehrm.com/en/orangehrm-30-day-trial

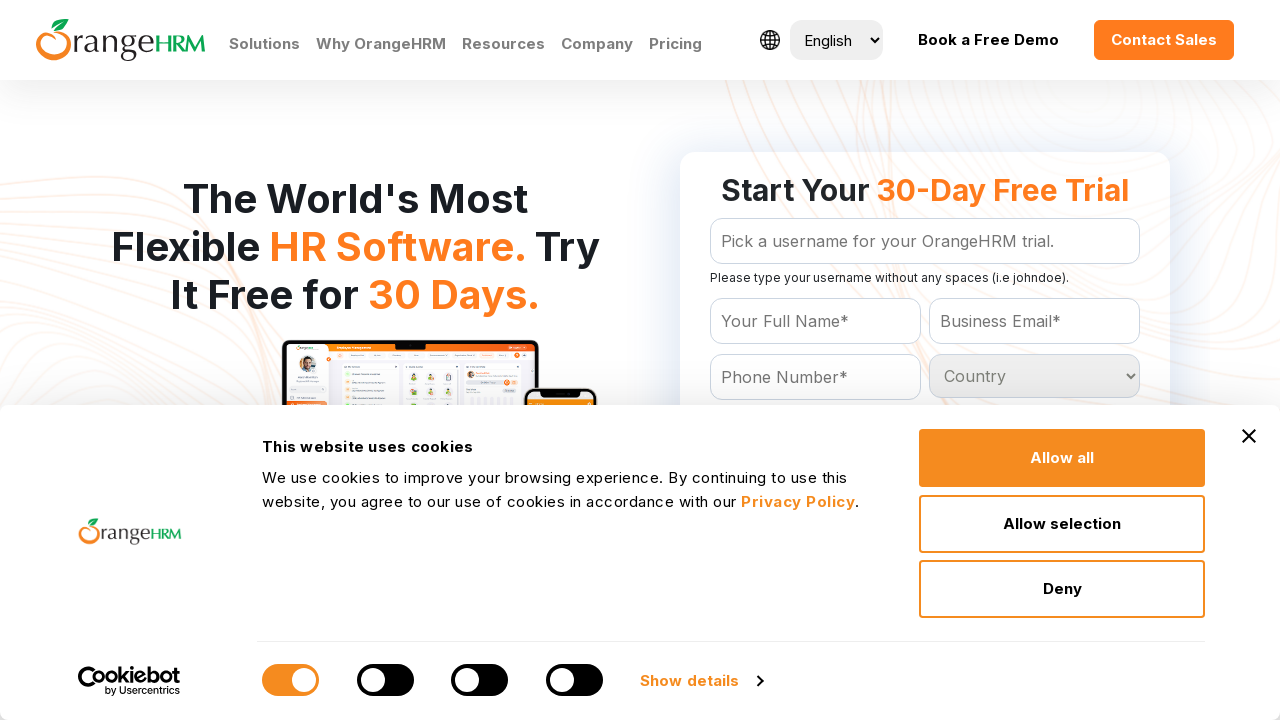

Located and waited for submit button to be visible
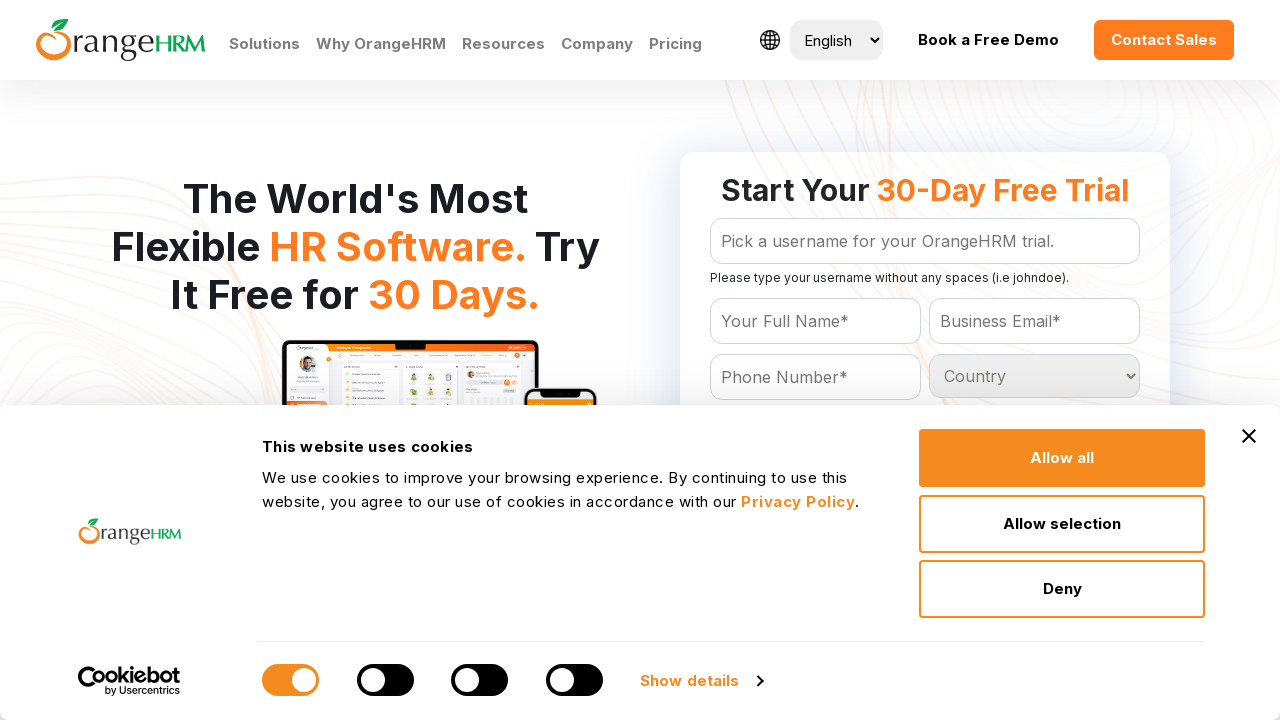

Retrieved submit button CSS color value: rgb(255, 255, 255)
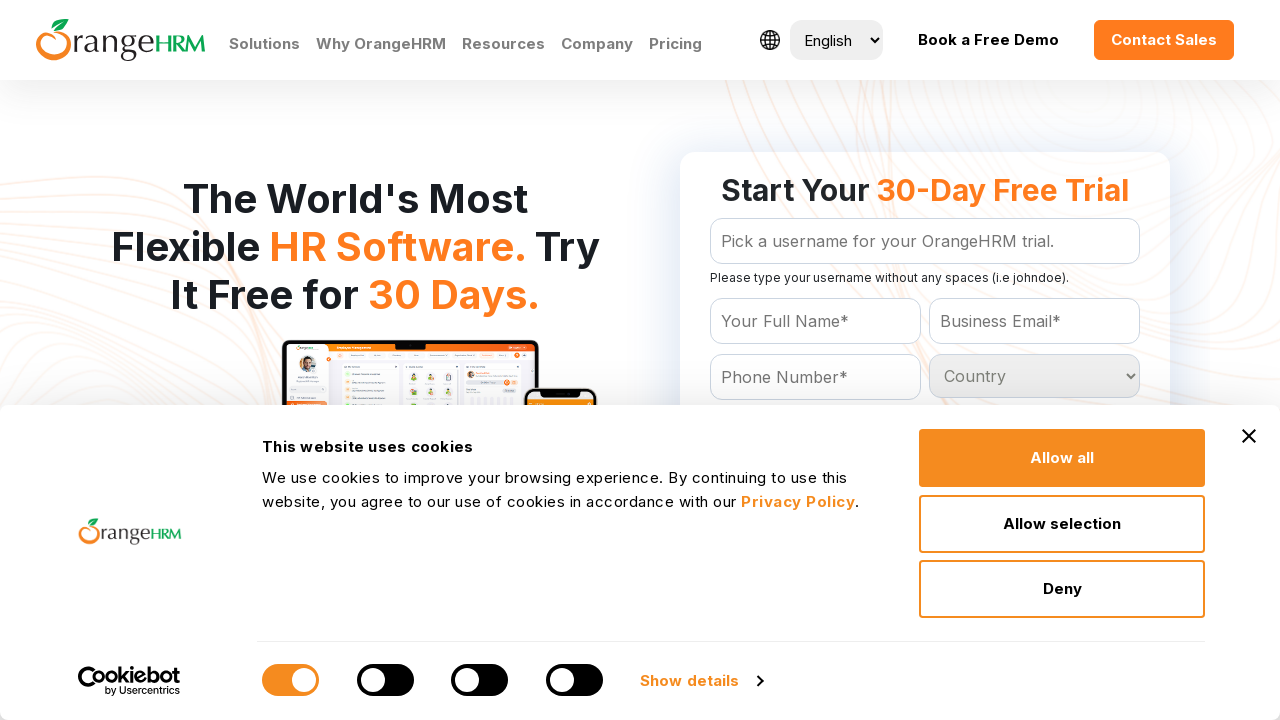

Printed button color to console: rgb(255, 255, 255)
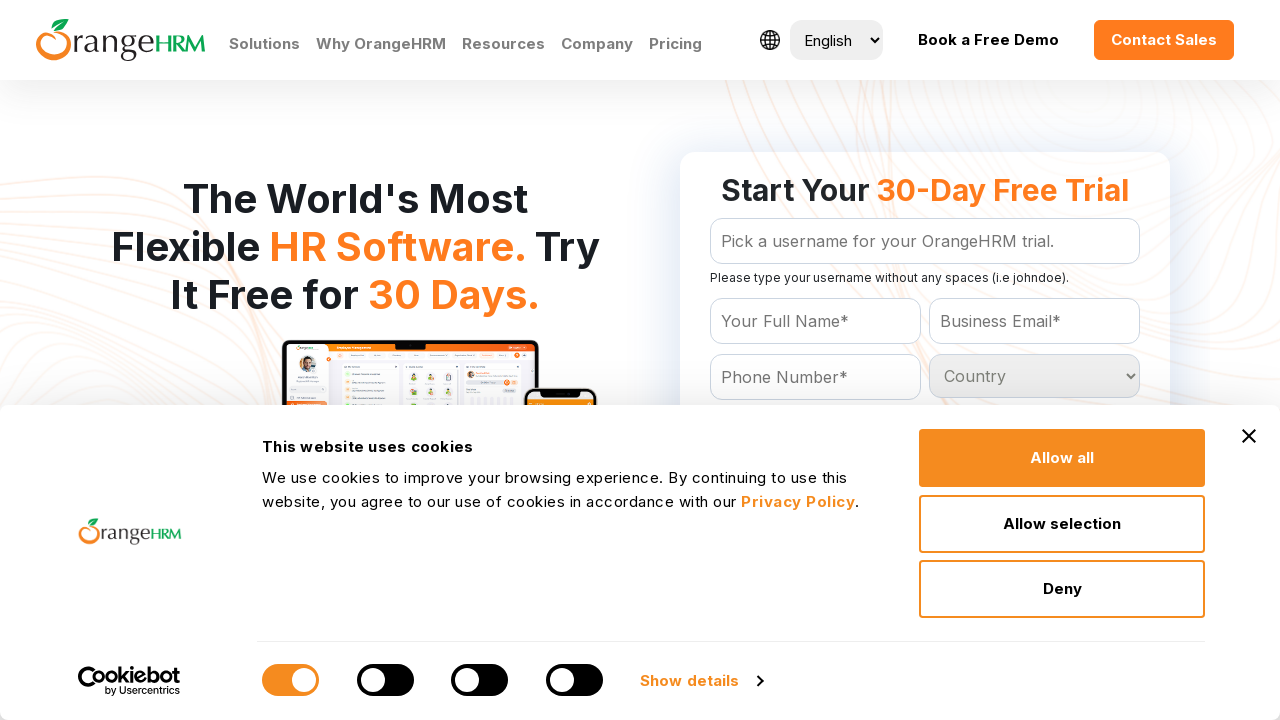

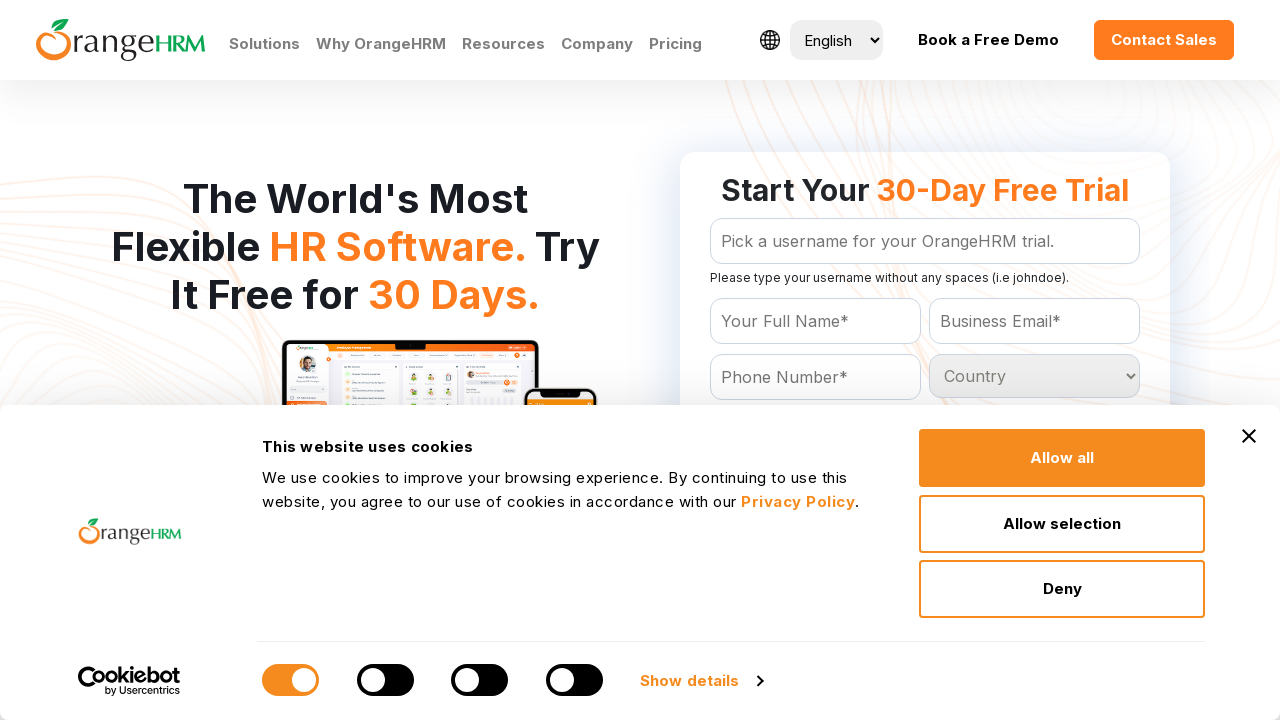